Tests clicking on the "Slow Speed Text Web" link and waits for the title text to eventually become "Slow load website" (testing slow text loading)

Starting URL: https://curso.testautomation.es/

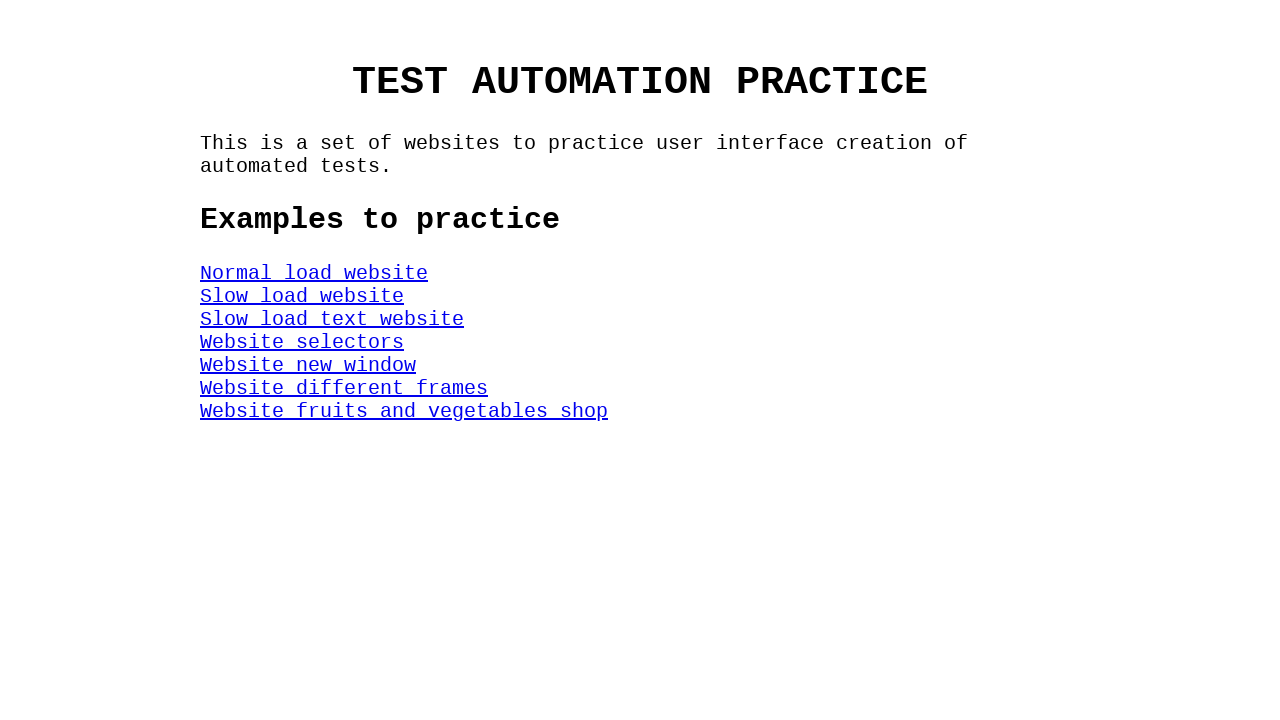

Clicked on the 'Slow Speed Text Web' link at (332, 319) on #SlowSpeedTextWeb
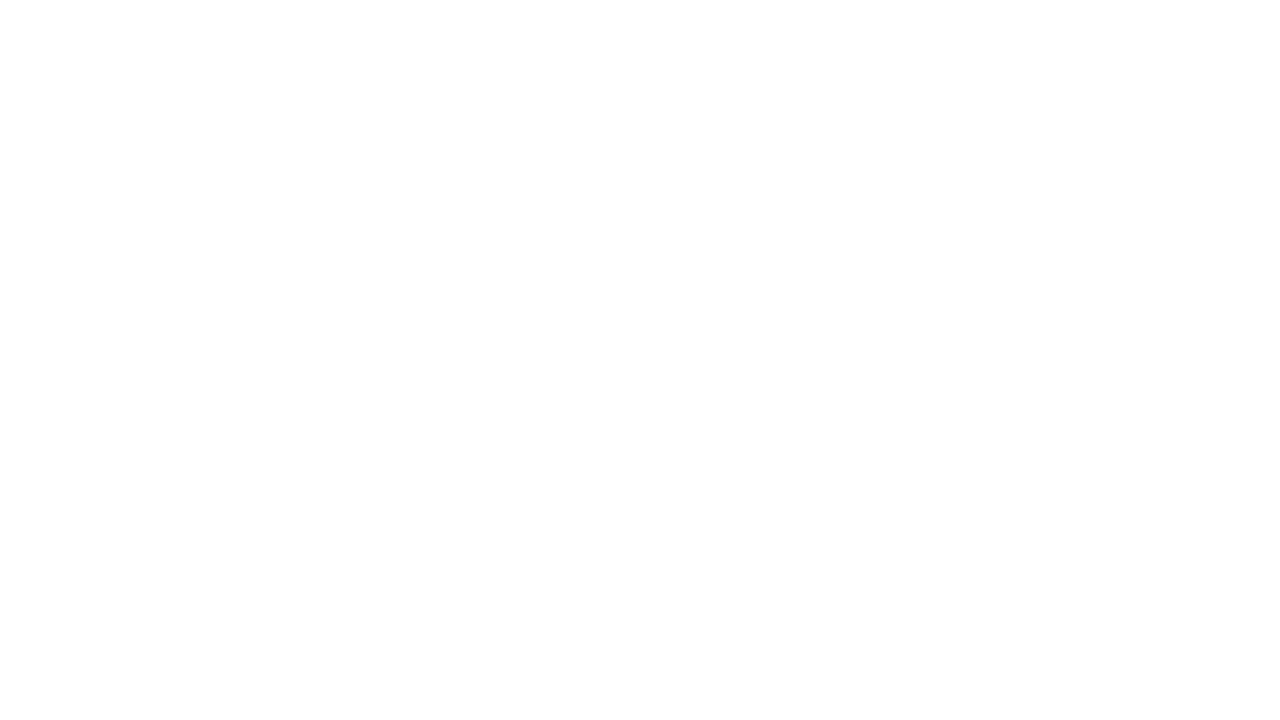

Title element appeared
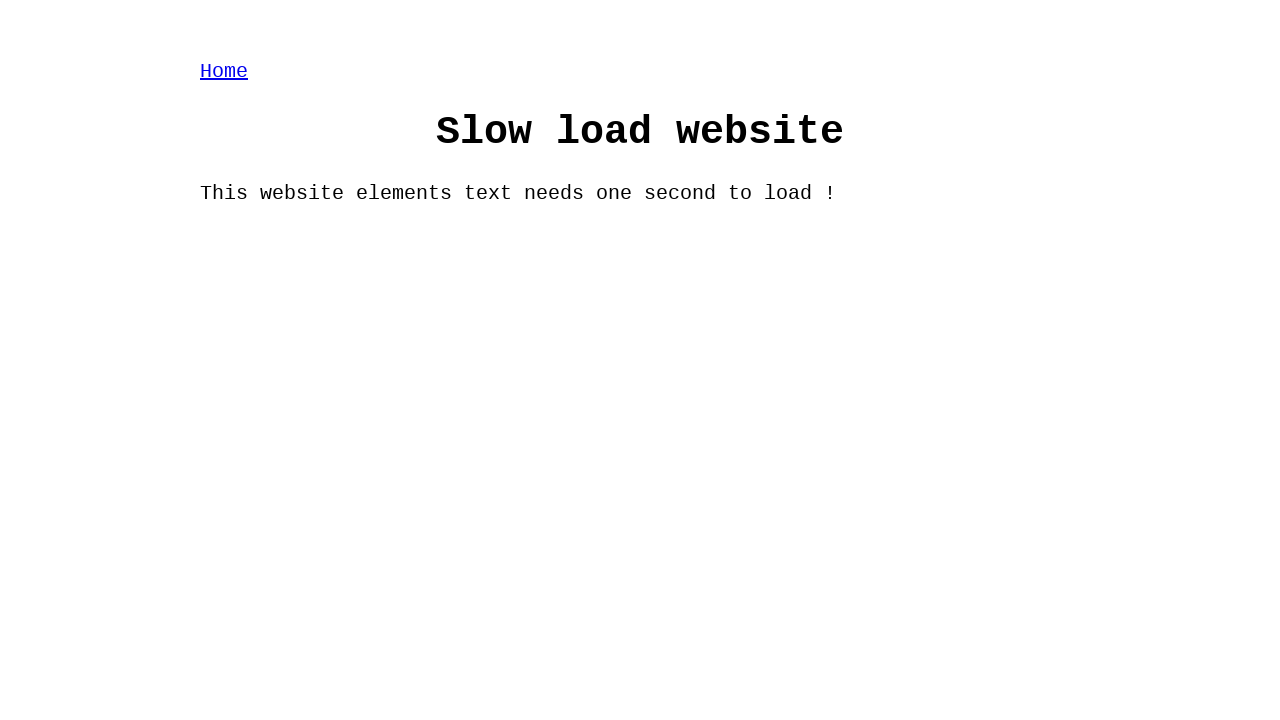

Title text eventually became 'Slow load website'
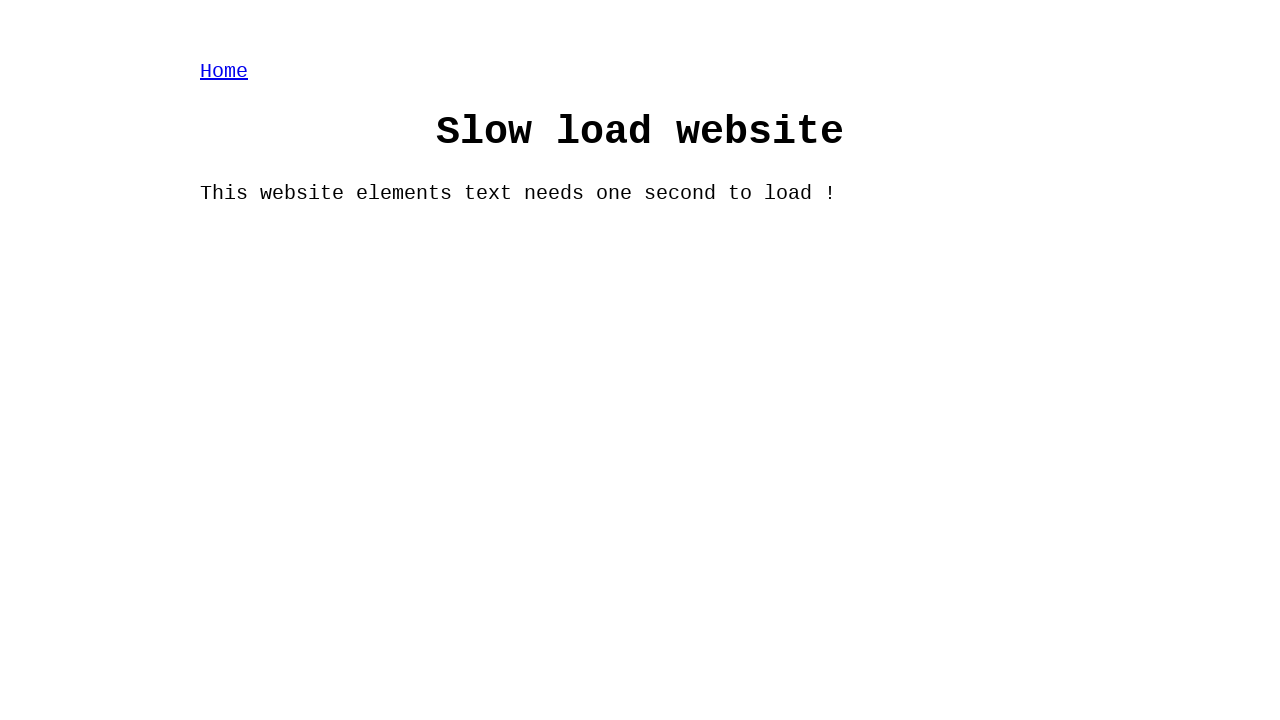

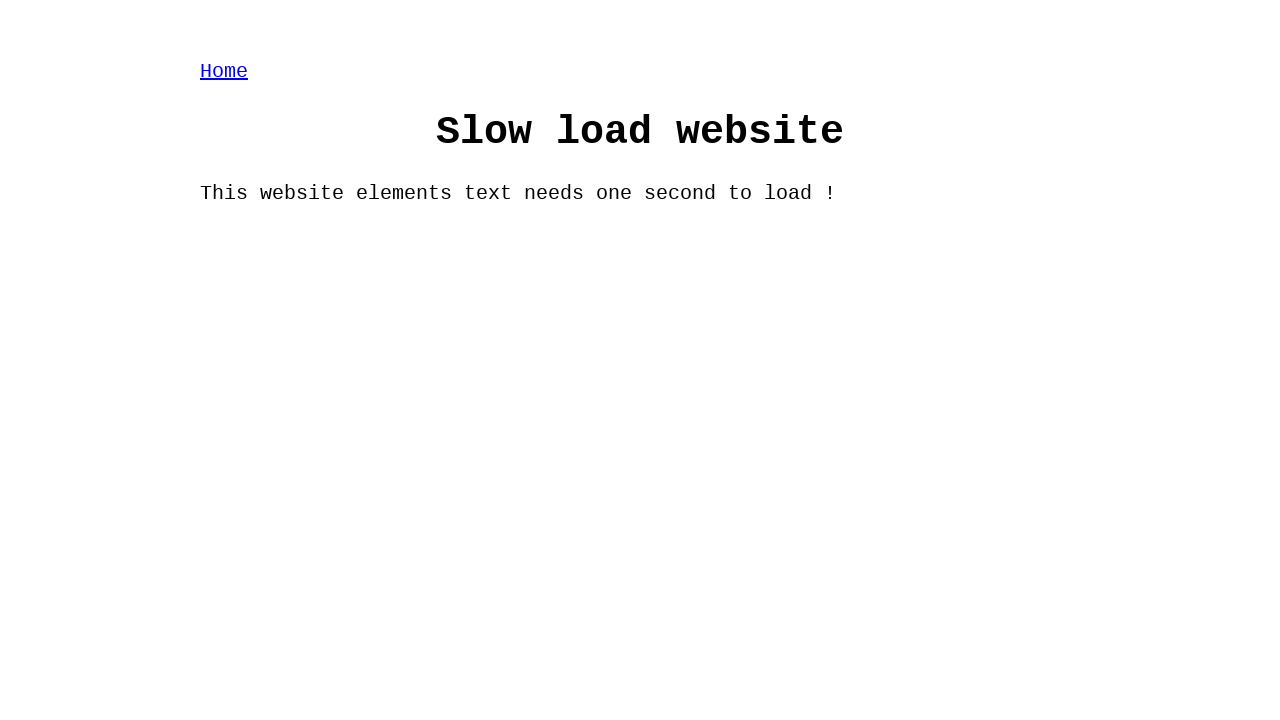